Tests reopening all completed tasks in the All filter view

Starting URL: https://todomvc4tasj.herokuapp.com/

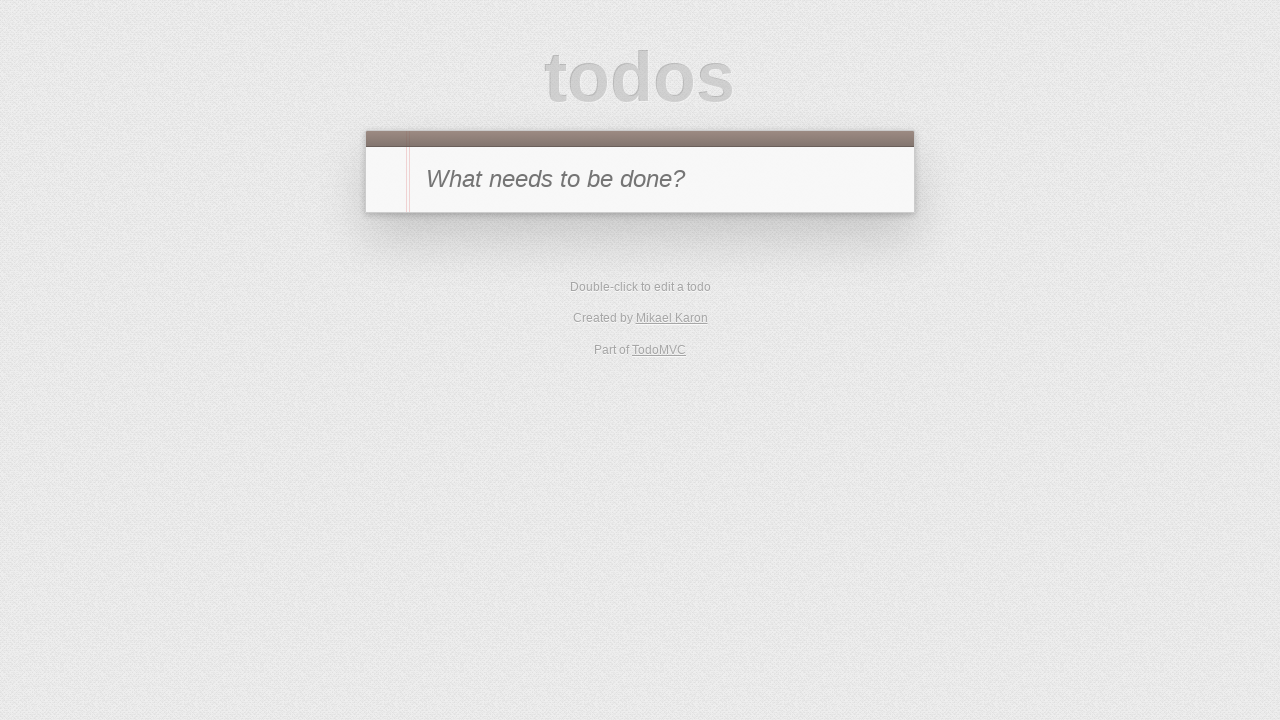

Set up localStorage with two completed tasks
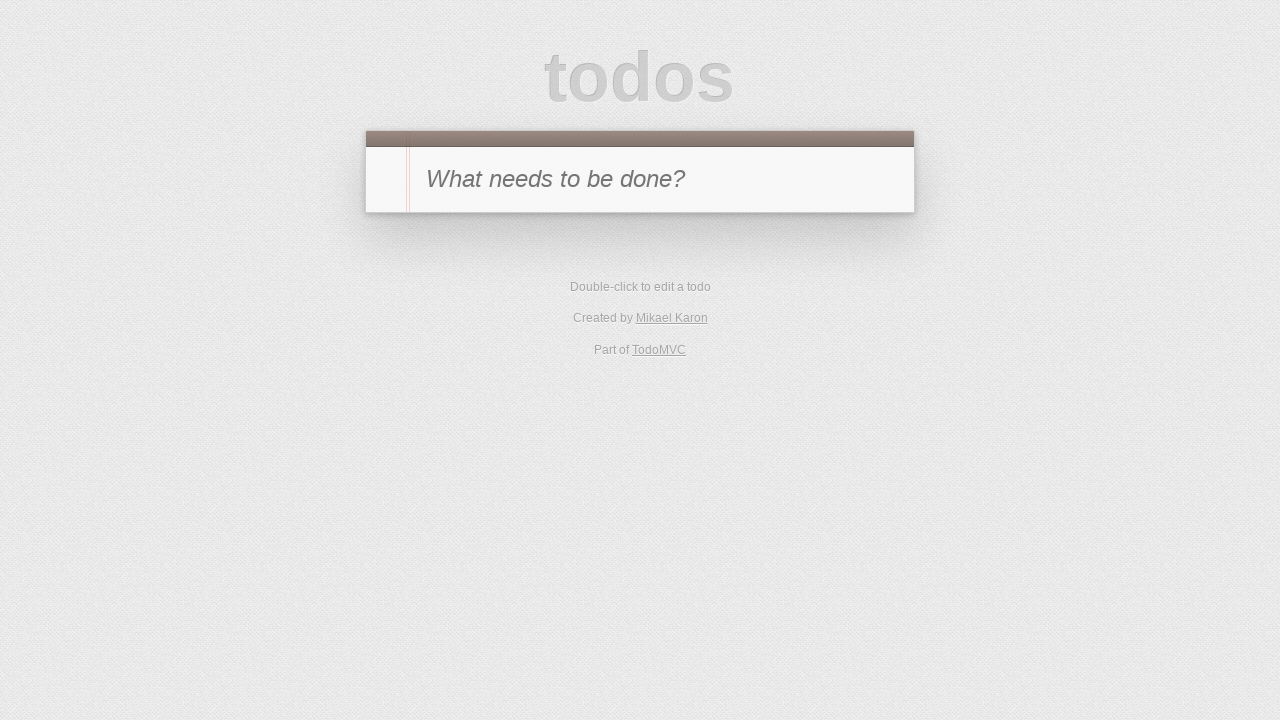

Reloaded page to load completed tasks
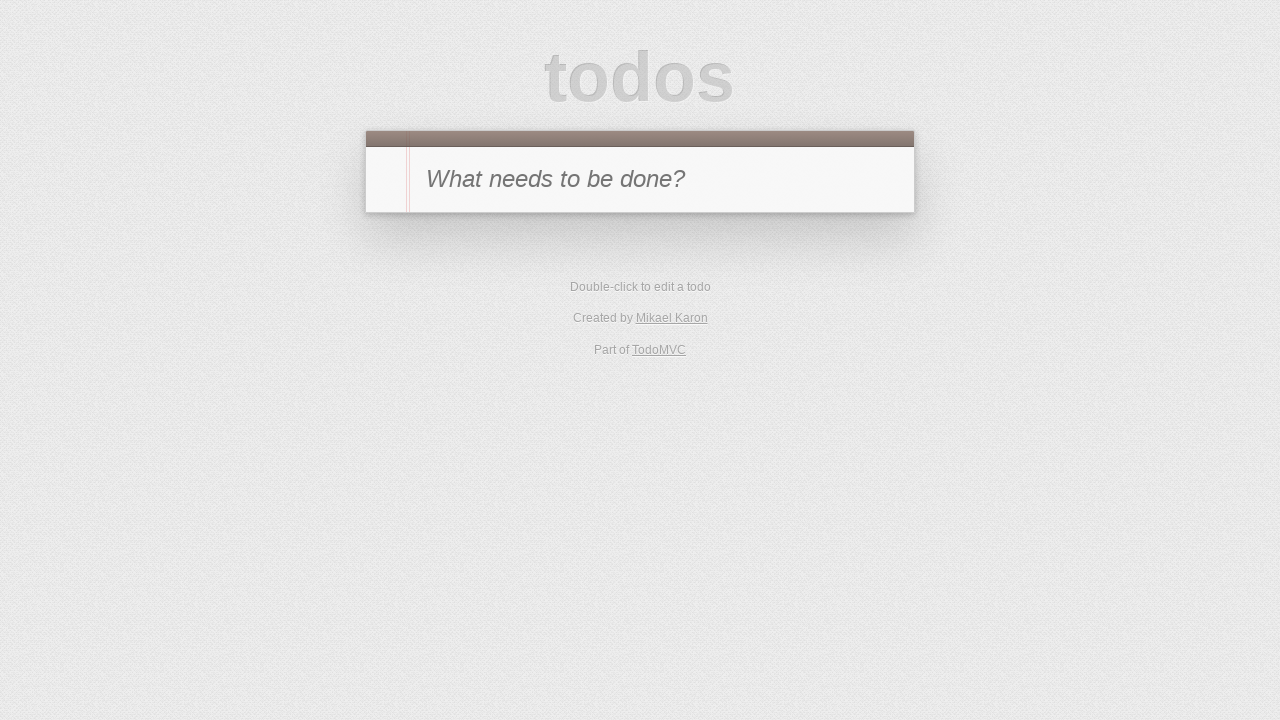

Clicked toggle-all button to reopen all completed tasks at (388, 180) on #toggle-all
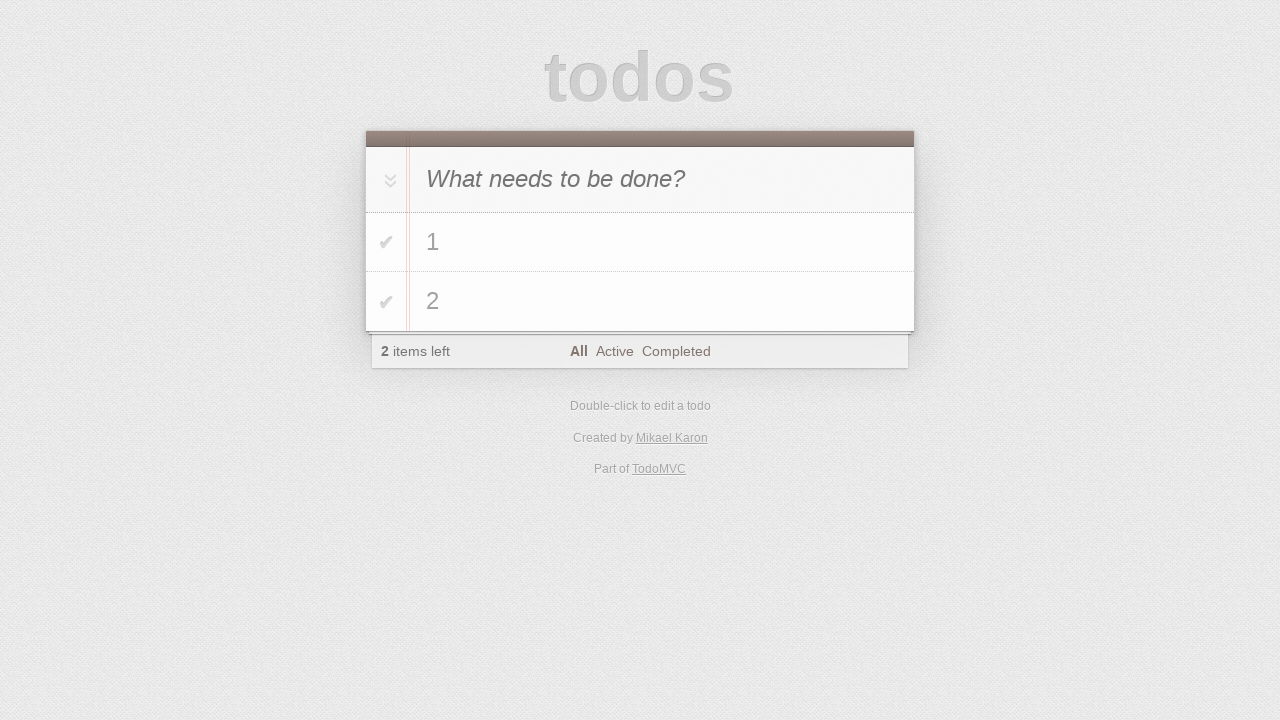

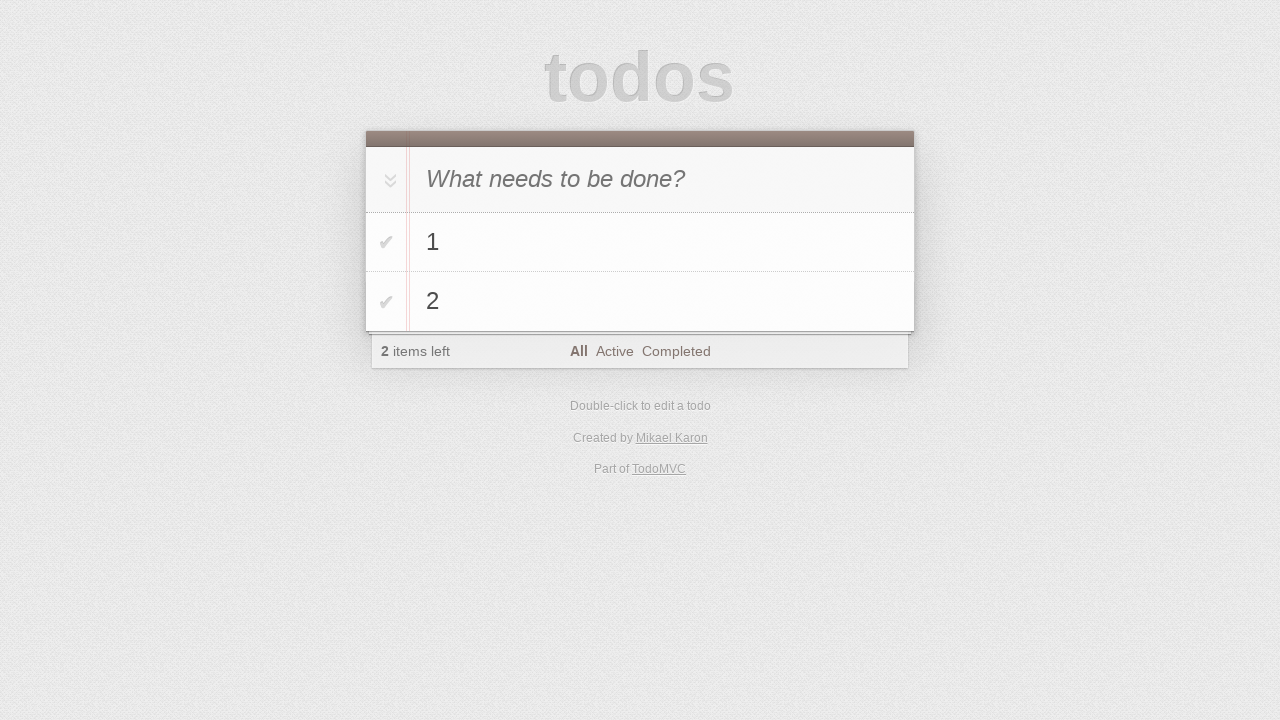